Tests checkbox functionality by clicking on the Checkboxes link and checking an unchecked checkbox

Starting URL: https://practice.cydeo.com/

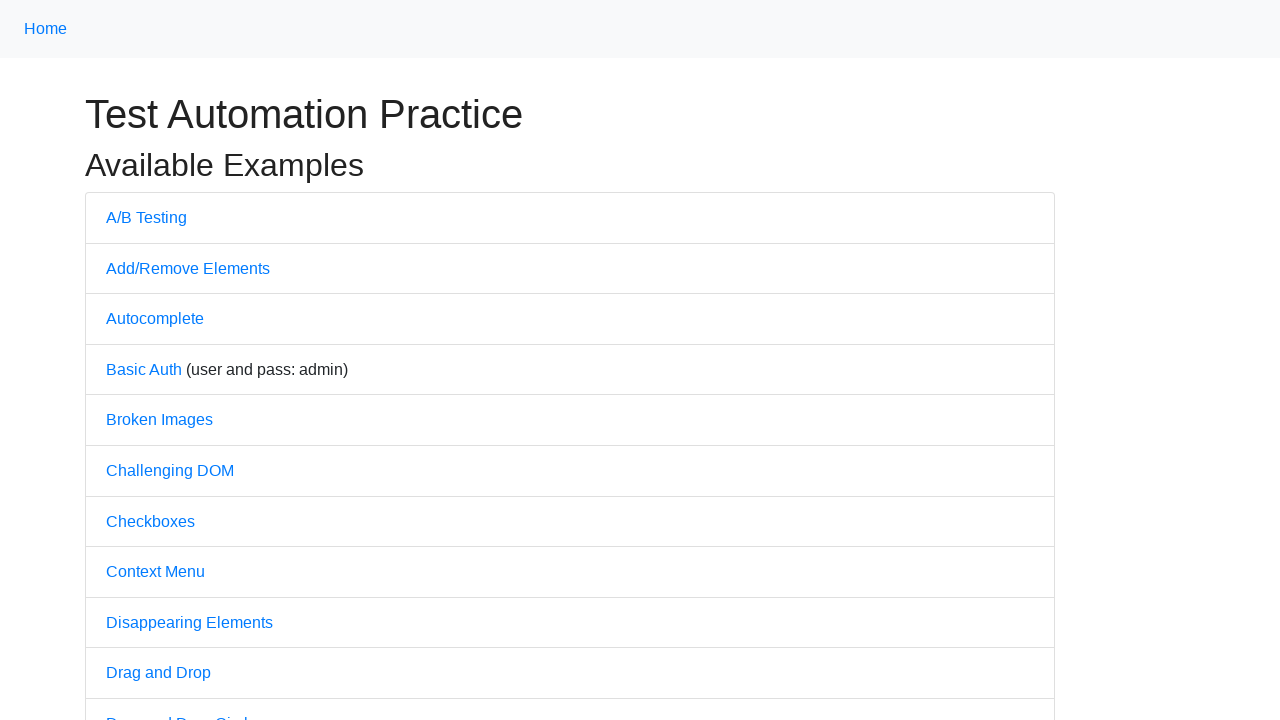

Clicked on Checkboxes link at (150, 521) on text='Checkboxes'
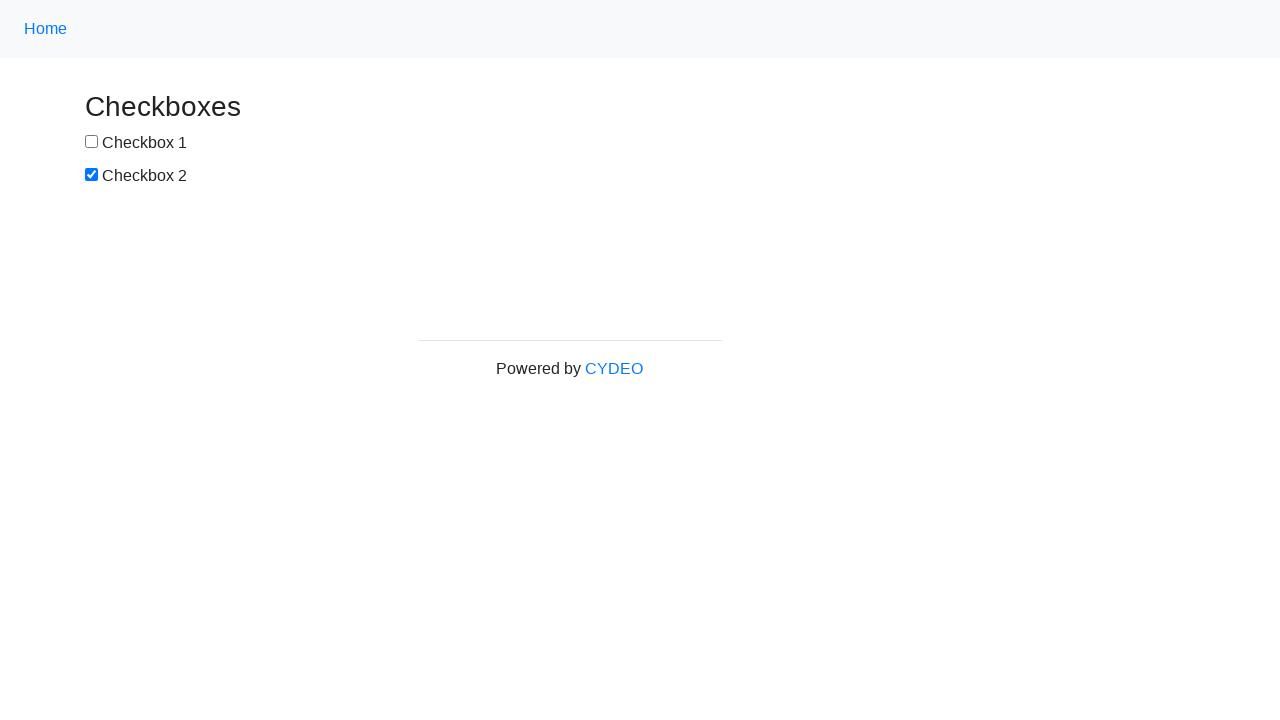

Checked the first checkbox (box1) at (92, 142) on xpath=//input[@id='box1']
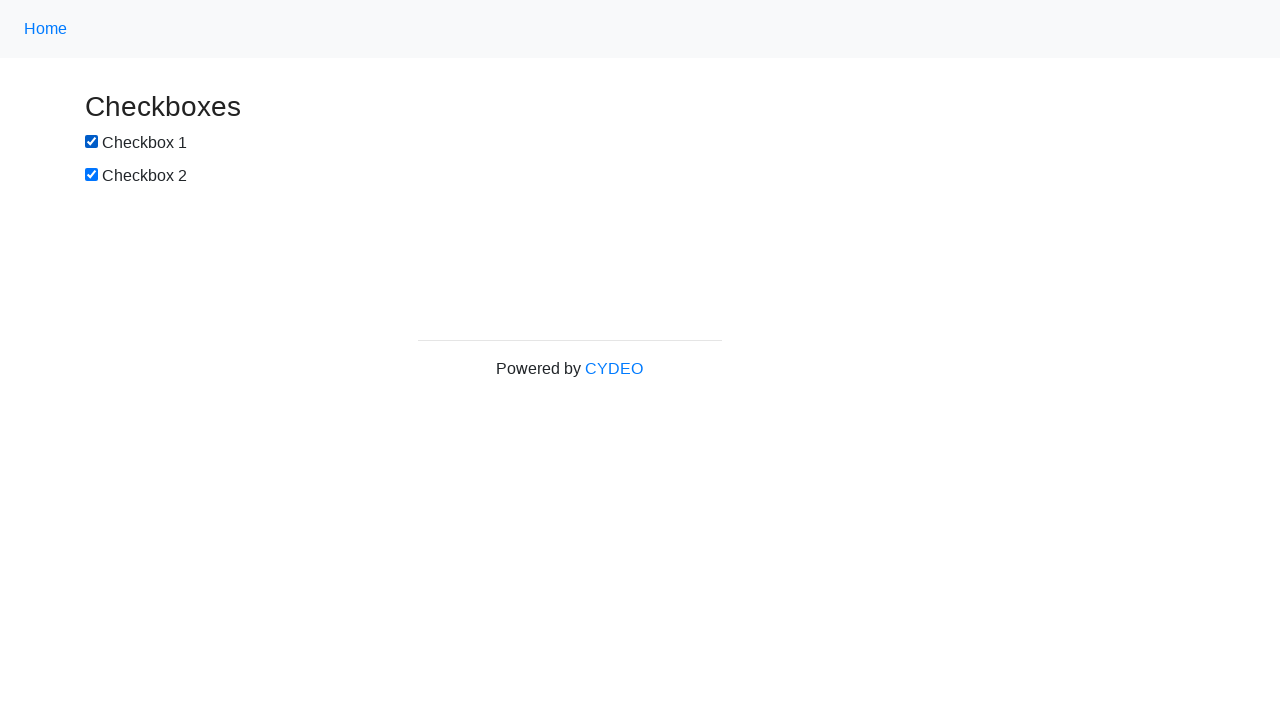

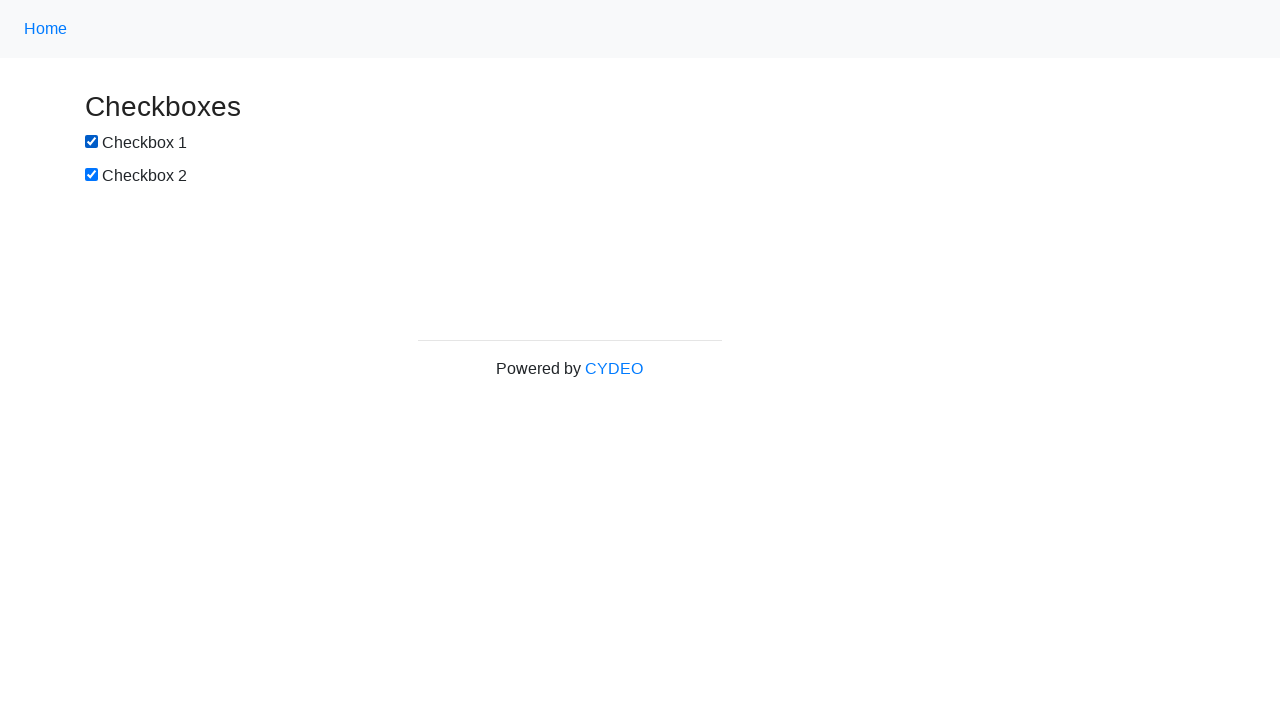